Tests calendar date picker functionality by opening a new tab via "Top Deals" link, then selecting a specific date (September 23, 2027) from a React calendar widget.

Starting URL: https://rahulshettyacademy.com/seleniumPractise/

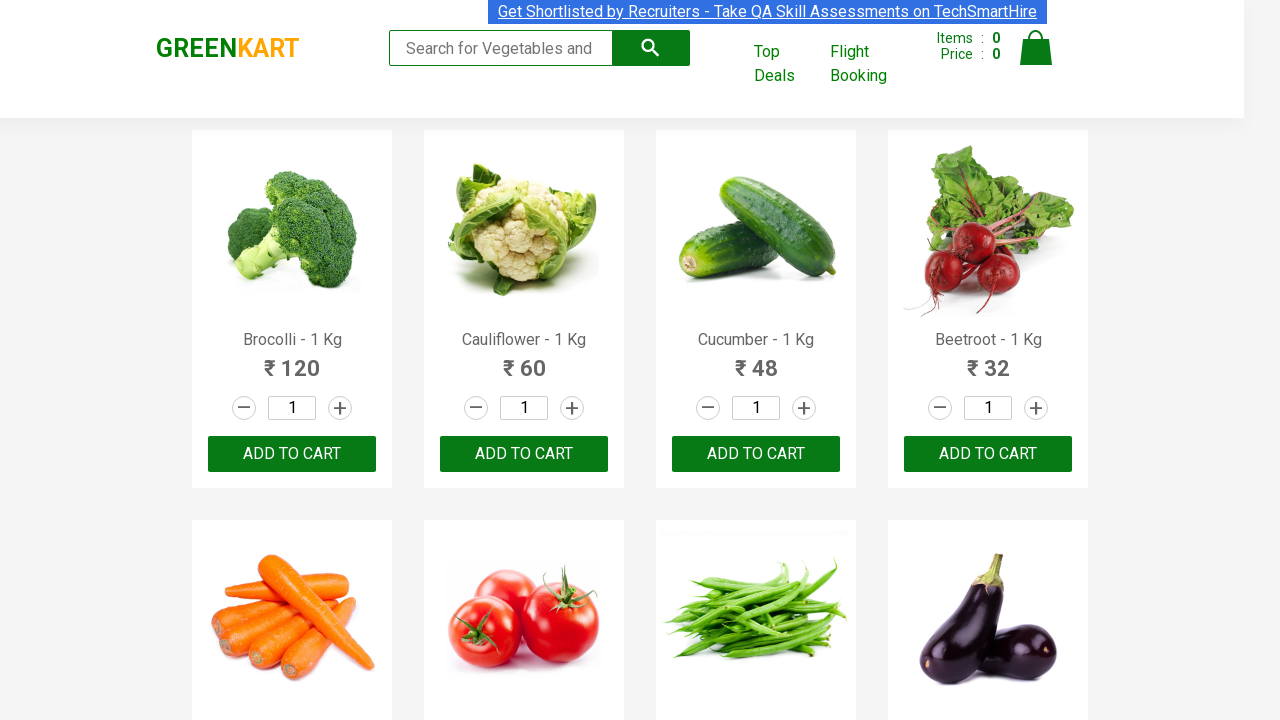

Clicked 'Top Deals' link to open new tab at (787, 64) on internal:role=link[name="Top Deals"i]
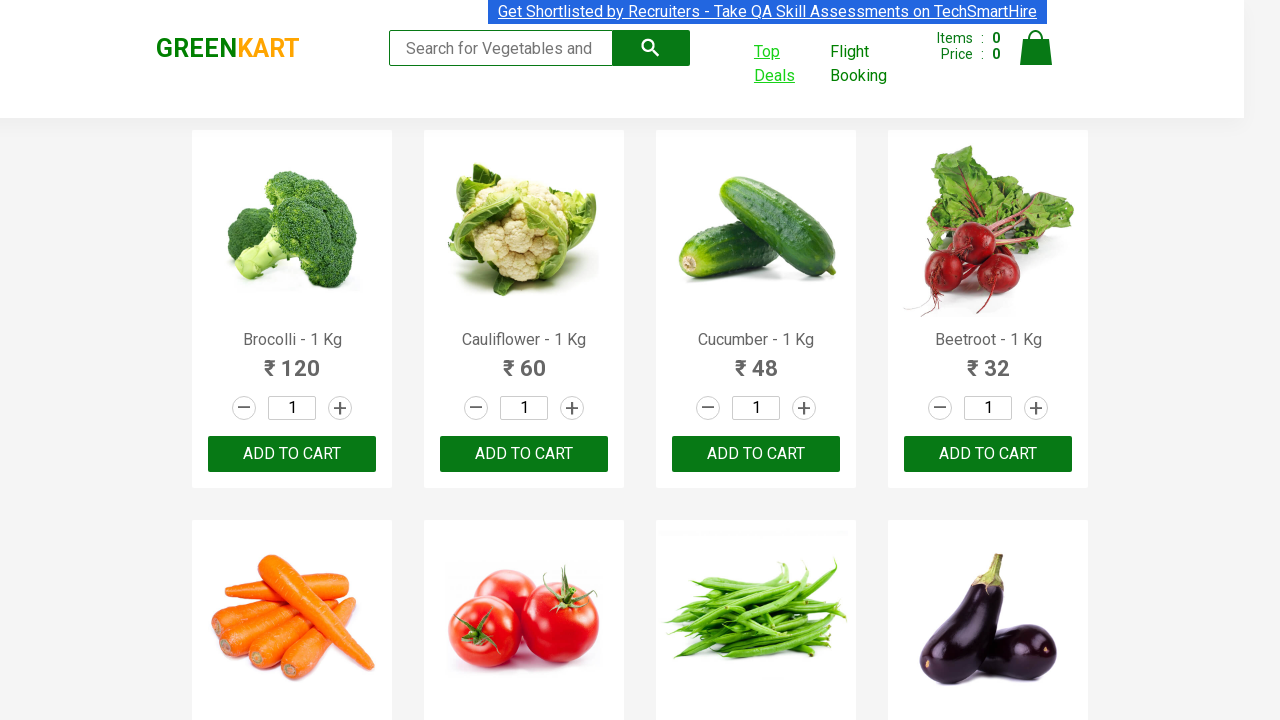

New page tab opened and captured
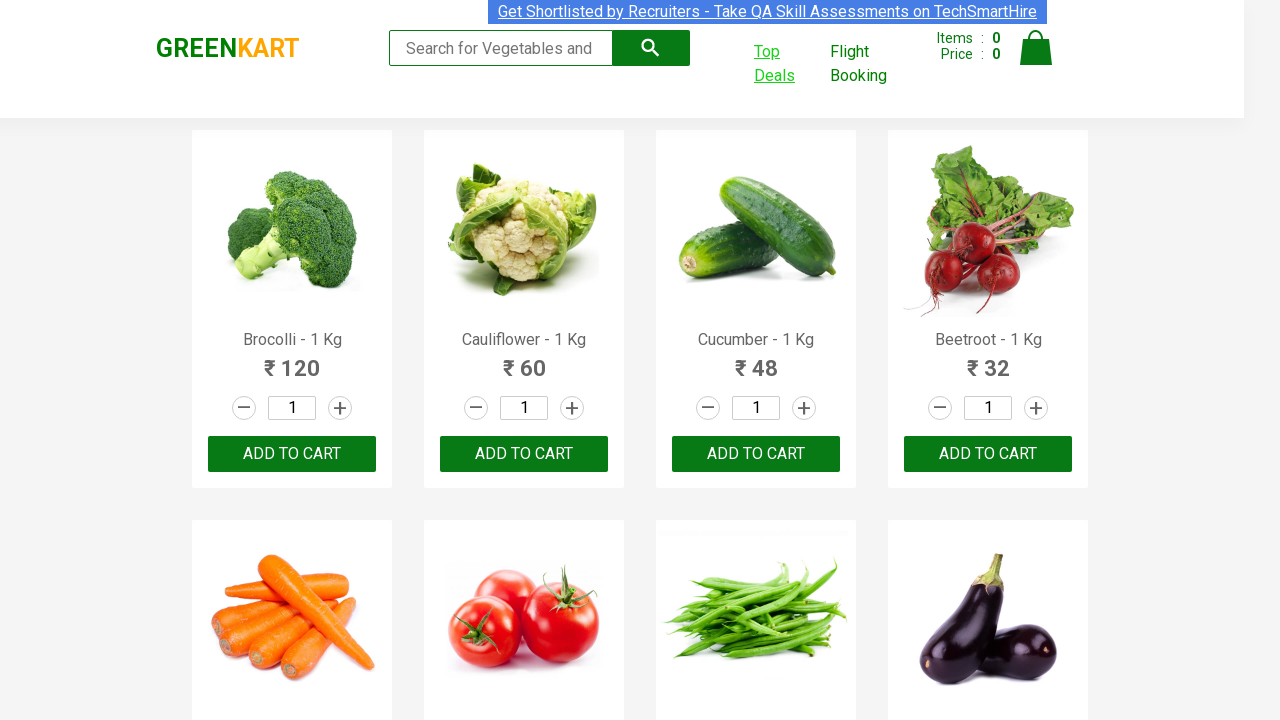

New page finished loading
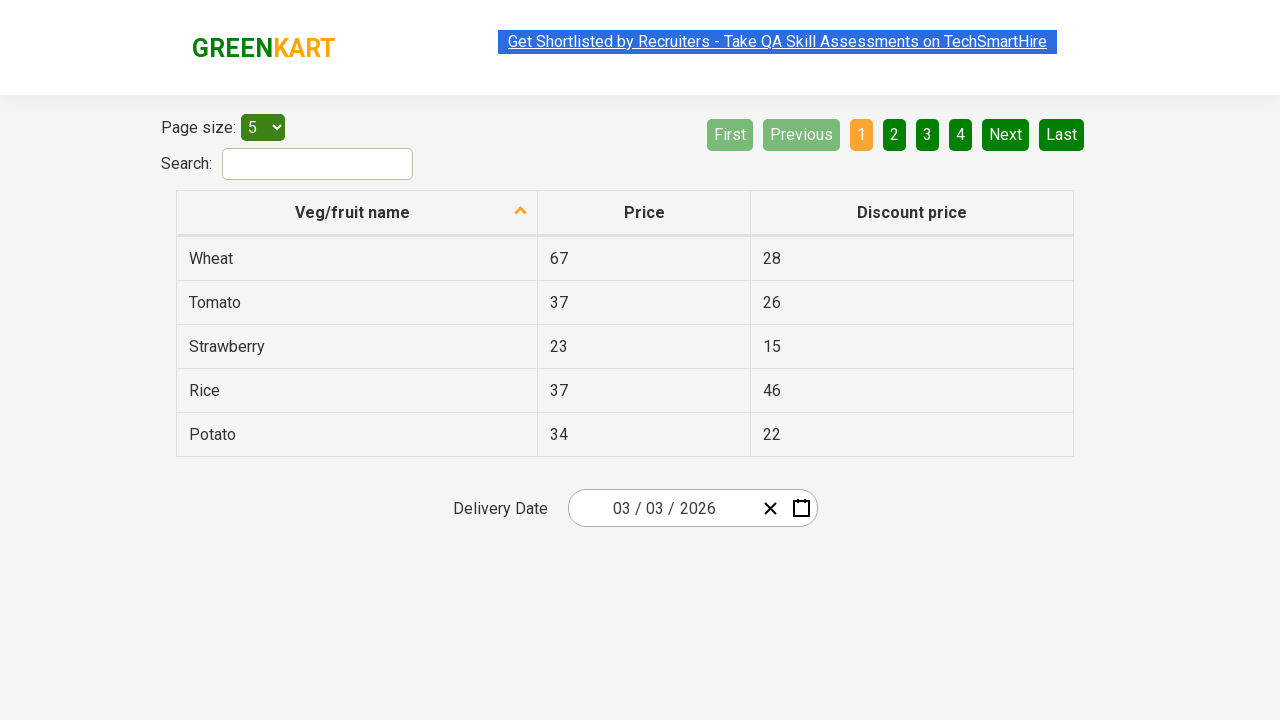

Clicked calendar input to open date picker at (662, 508) on .react-date-picker__inputGroup
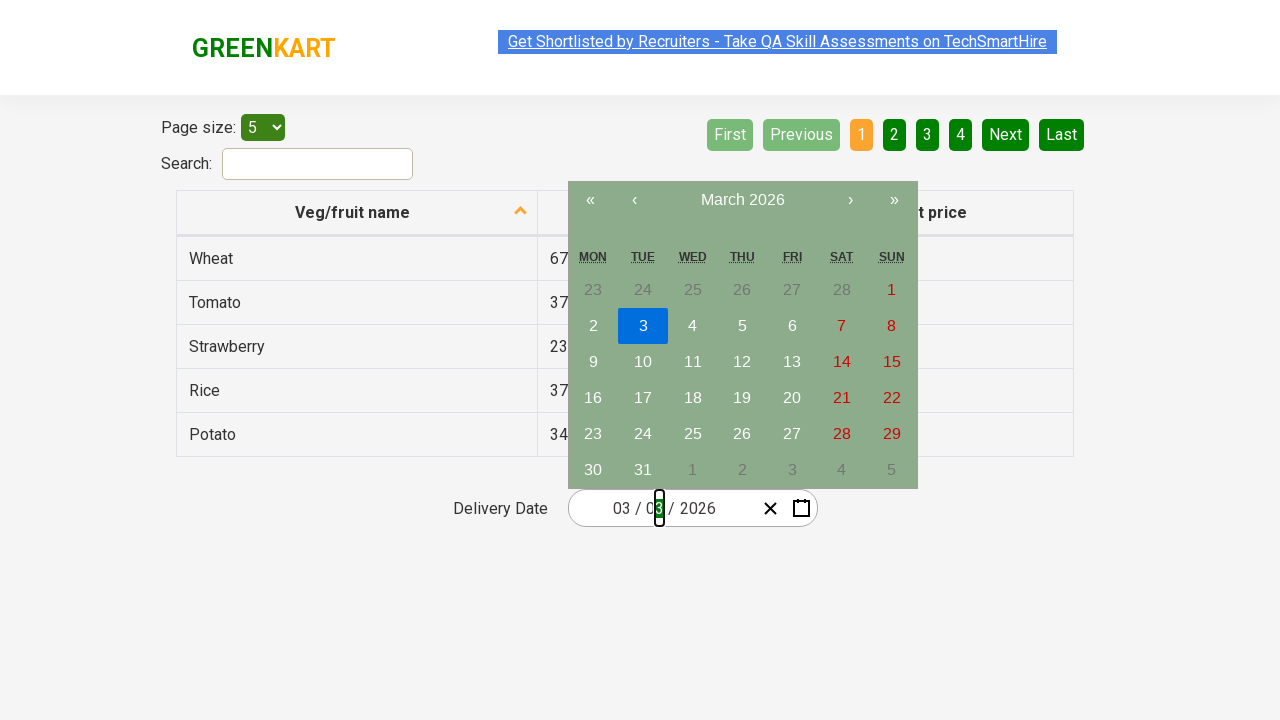

Clicked calendar navigation label (first time) to zoom out to month view at (742, 200) on .react-calendar__navigation__label
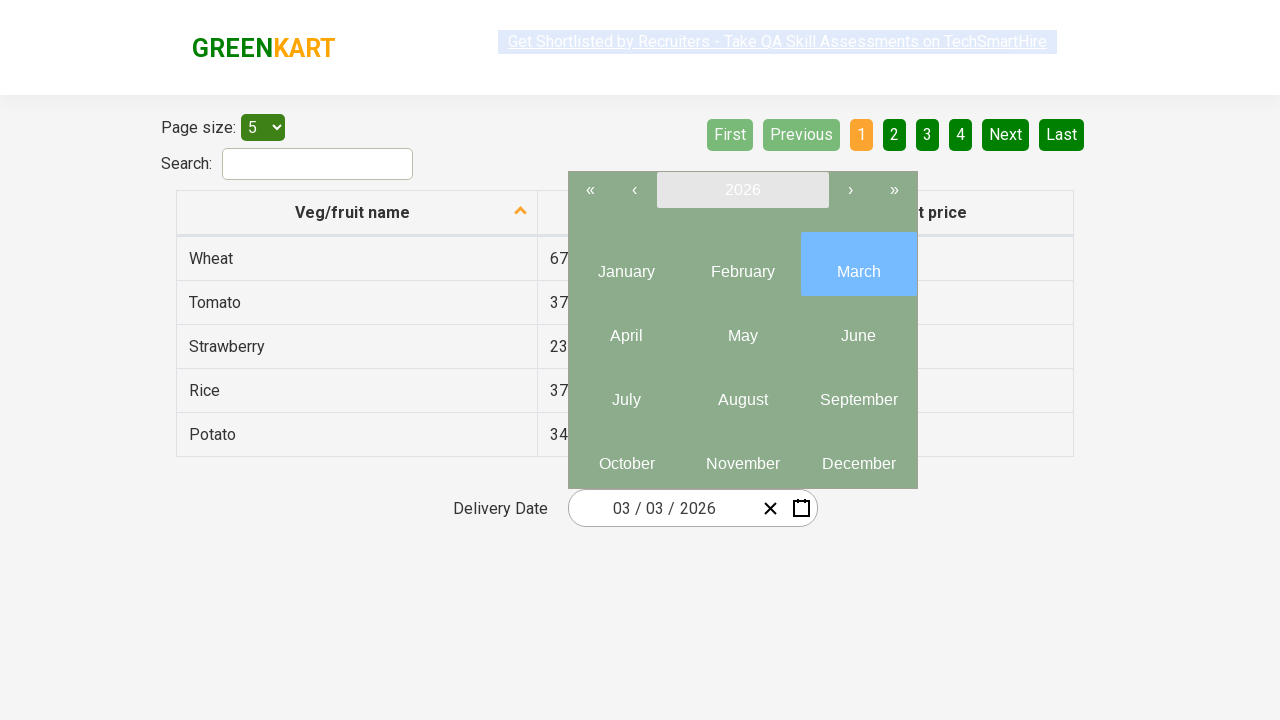

Clicked calendar navigation label (second time) to zoom out to year view at (742, 190) on .react-calendar__navigation__label
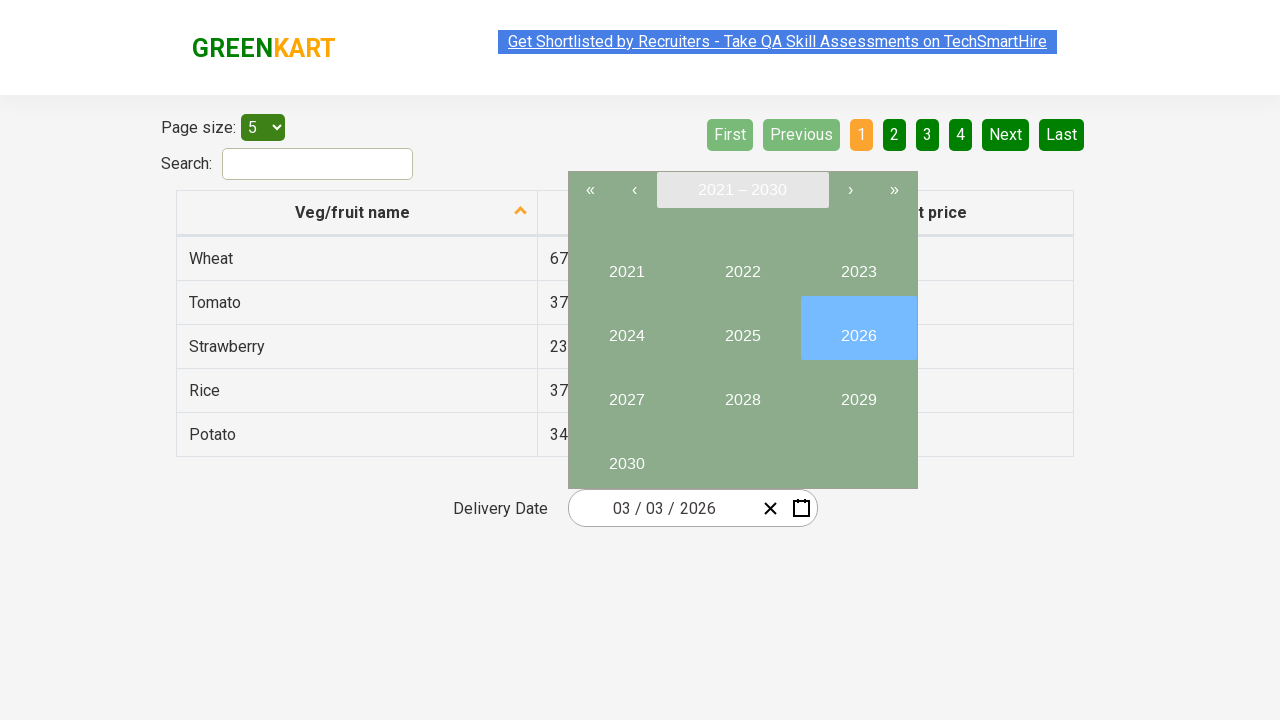

Selected year 2027 from calendar at (626, 392) on internal:text="2027"i
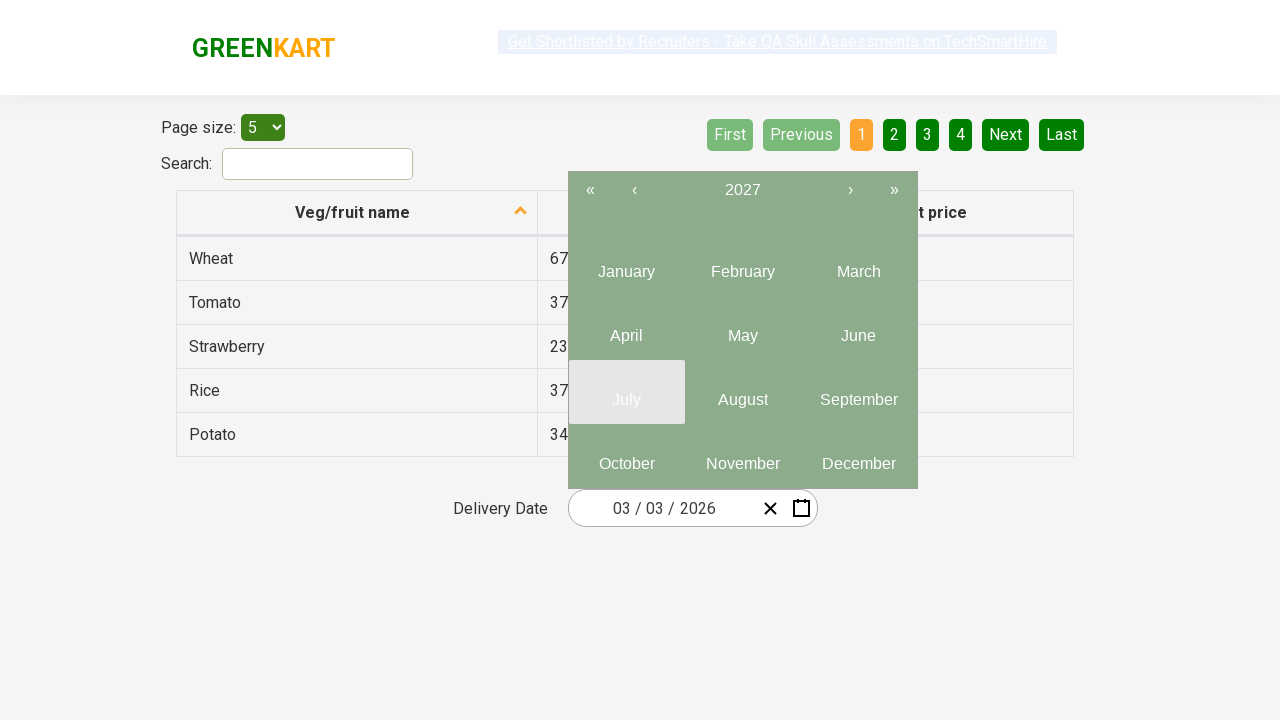

Selected month September (month 9) from calendar at (858, 392) on button.react-calendar__tile >> nth=8
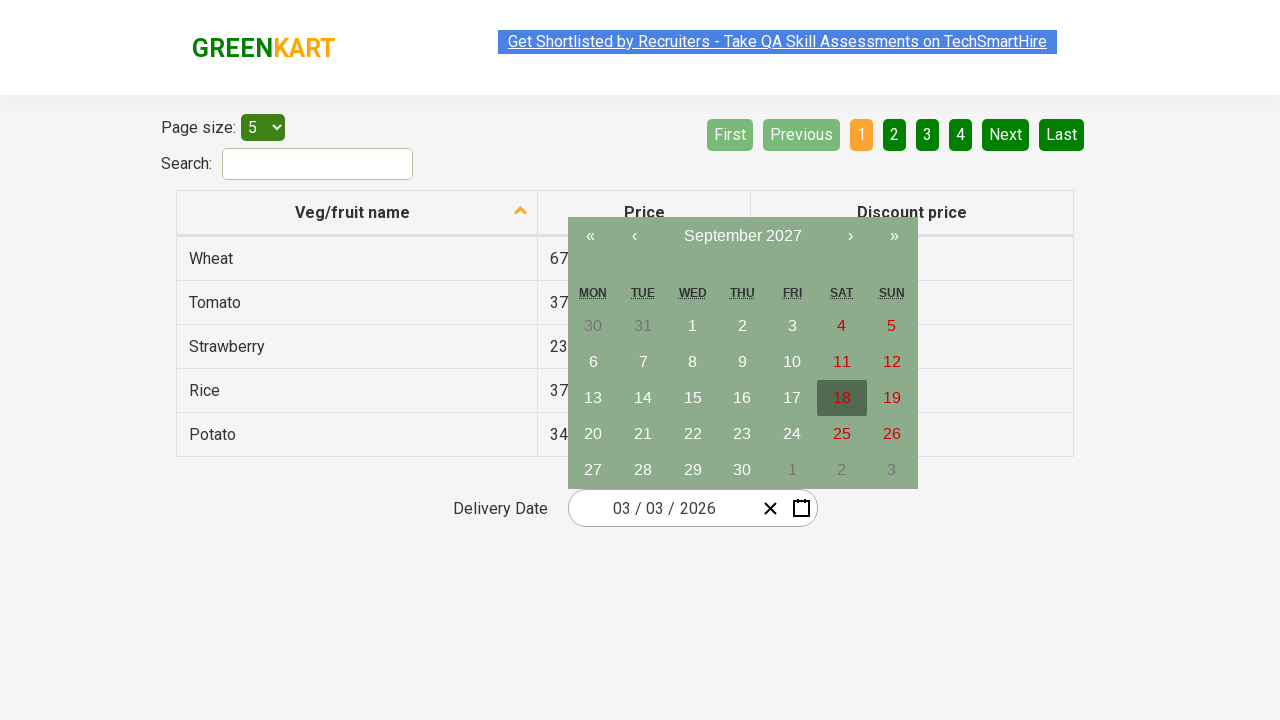

Selected day 23 from calendar at (742, 434) on abbr[aria-label*='23']
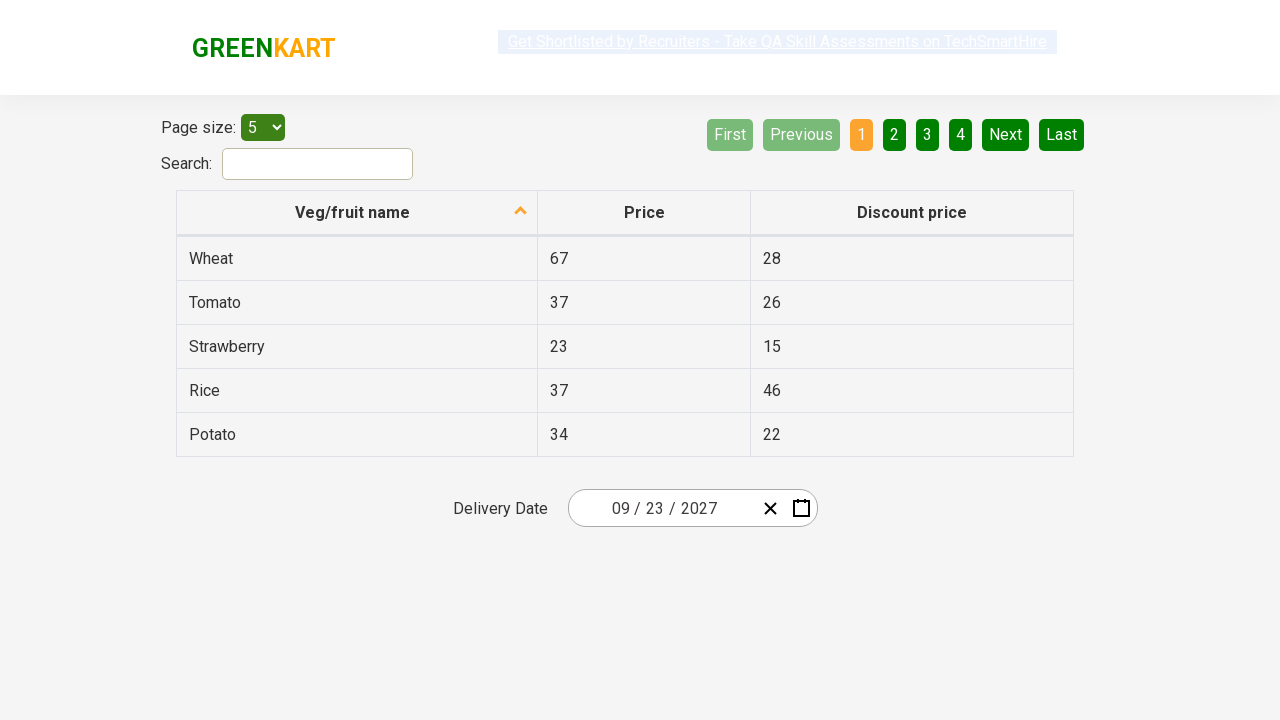

Verified date input field 0 contains value '9' (expected: '9')
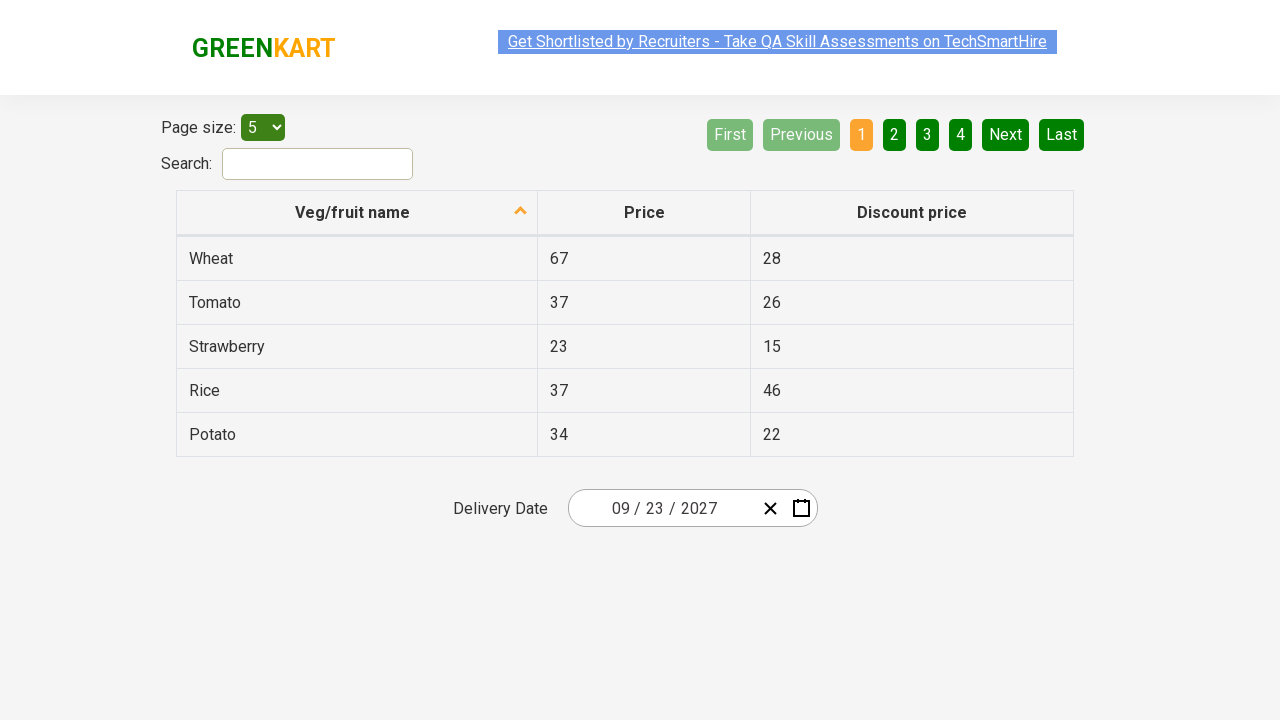

Verified date input field 1 contains value '23' (expected: '23')
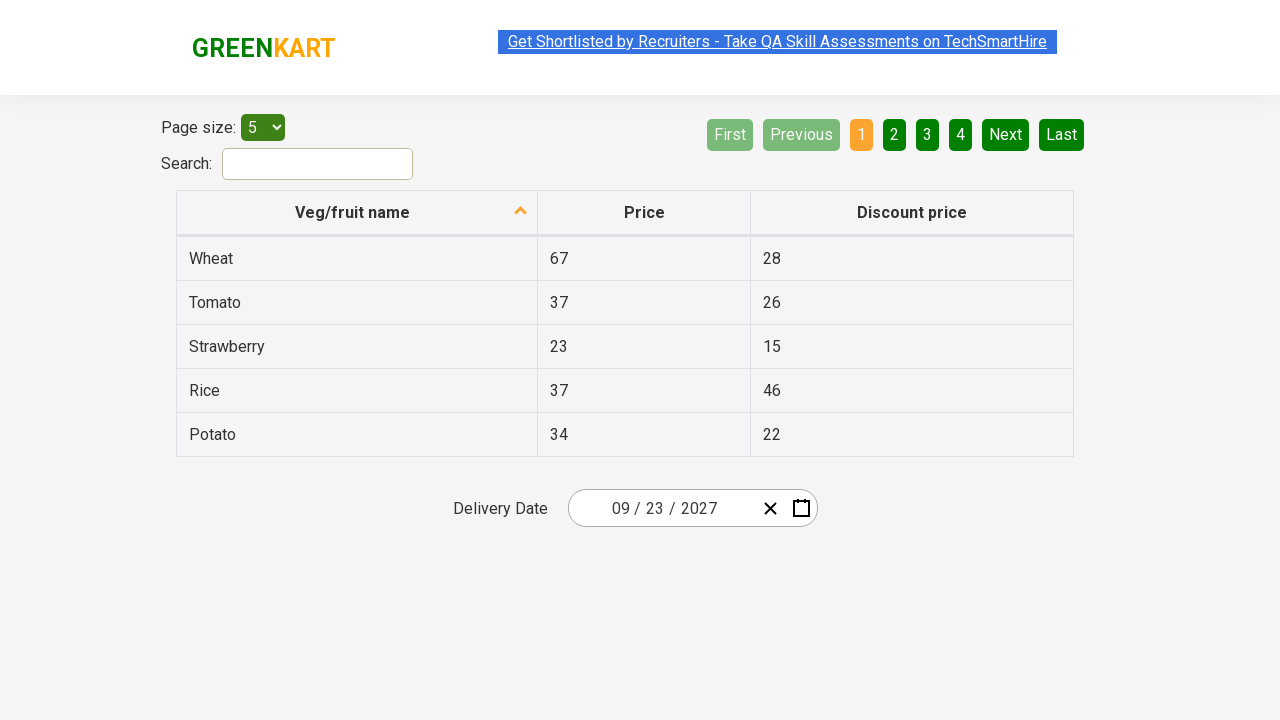

Verified date input field 2 contains value '2027' (expected: '2027')
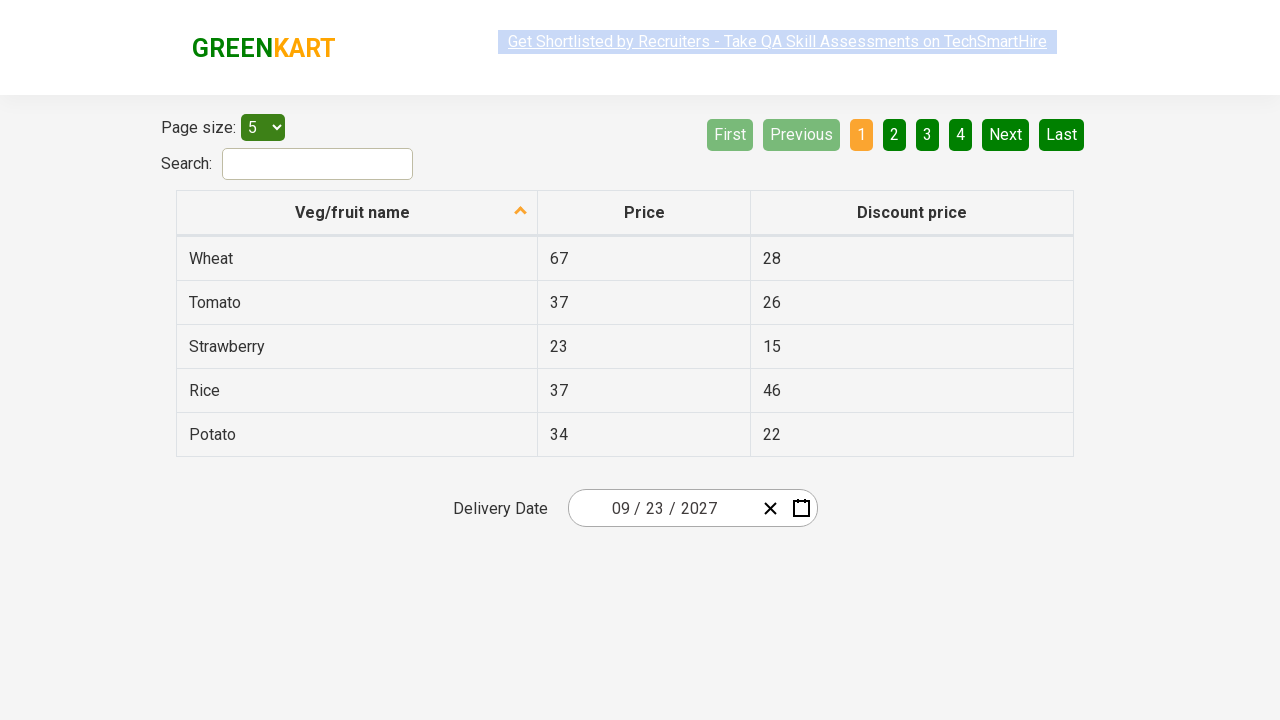

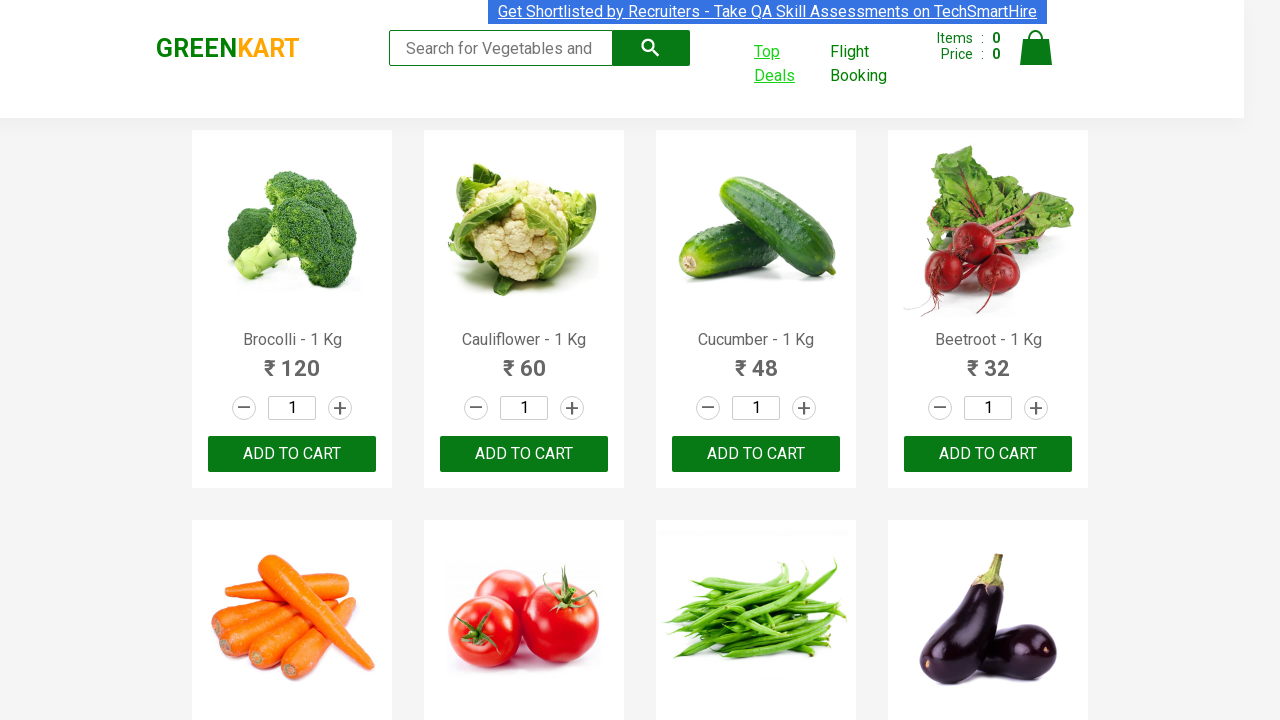